Tests that the main section and footer become visible when items are added

Starting URL: https://demo.playwright.dev/todomvc

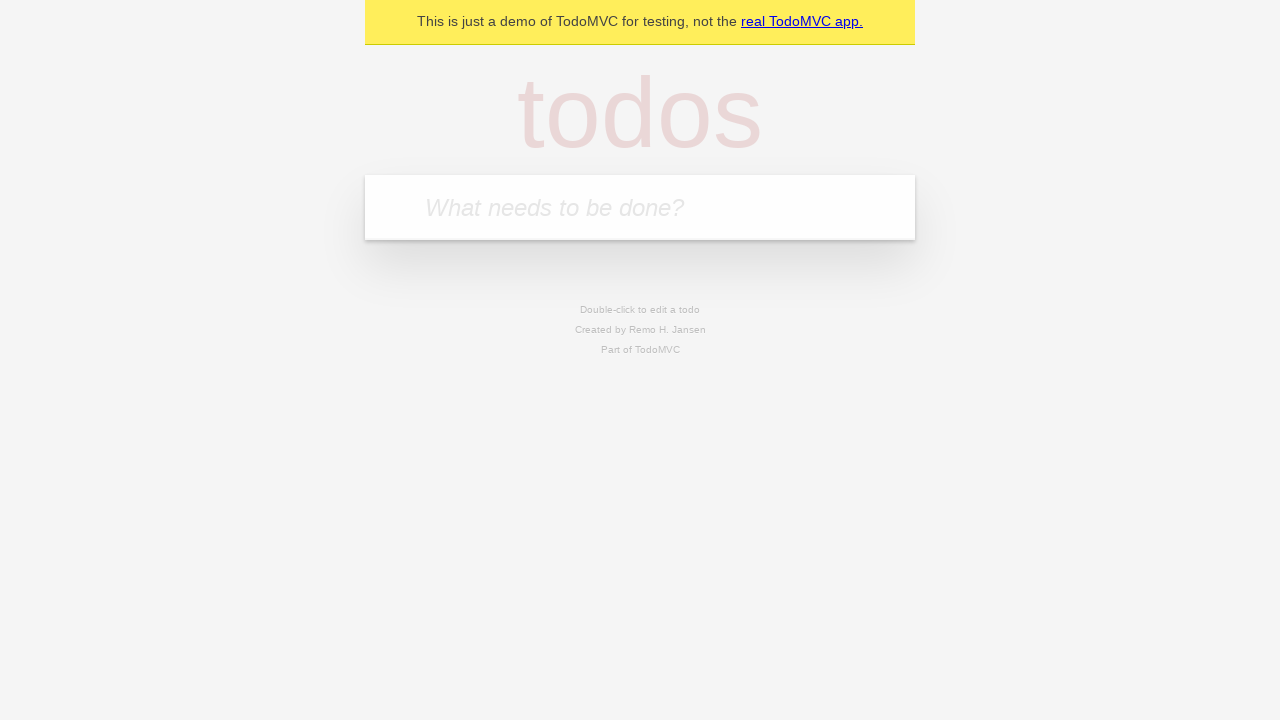

Filled new todo input with 'buy some cheese' on .new-todo
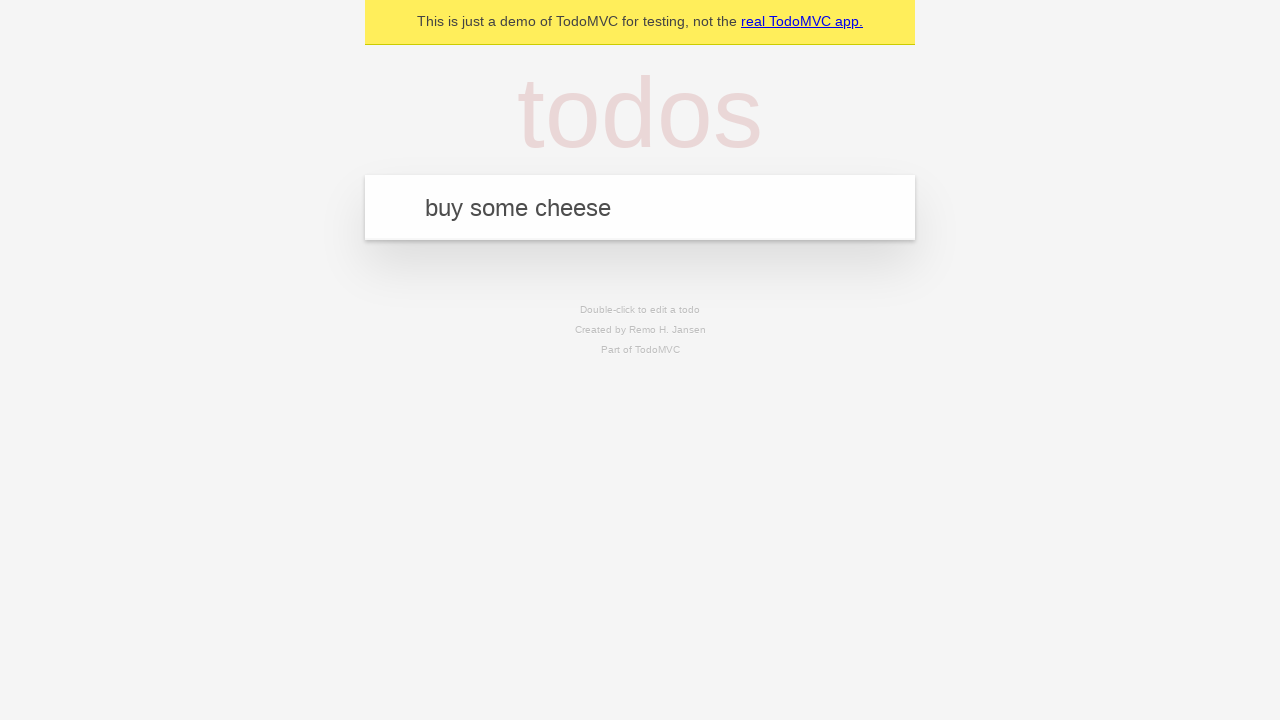

Pressed Enter to add todo item on .new-todo
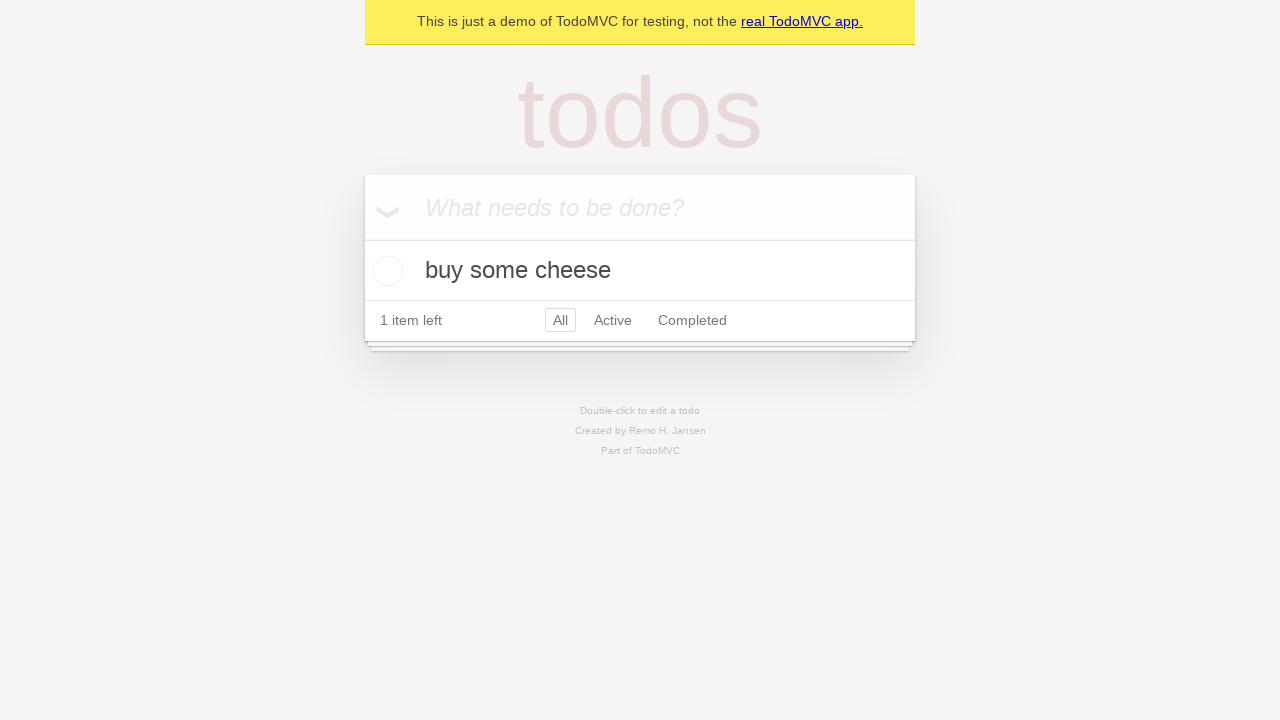

Main section became visible after adding todo
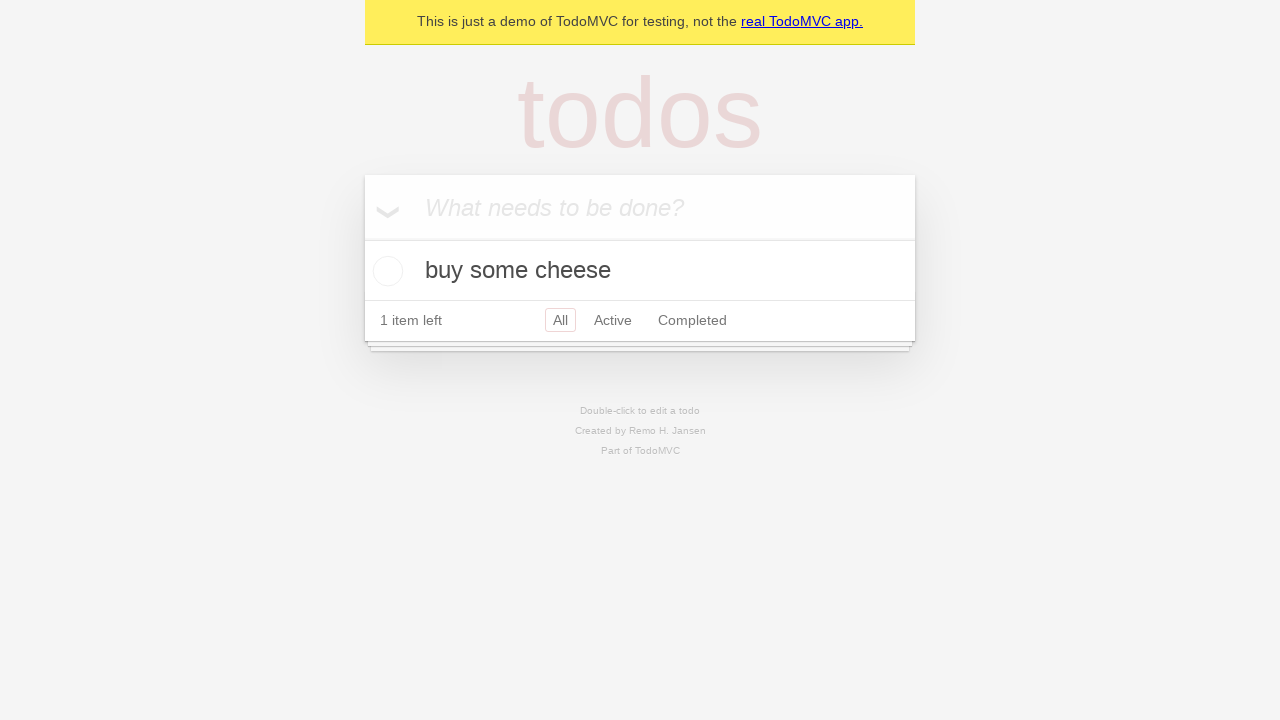

Footer section became visible after adding todo
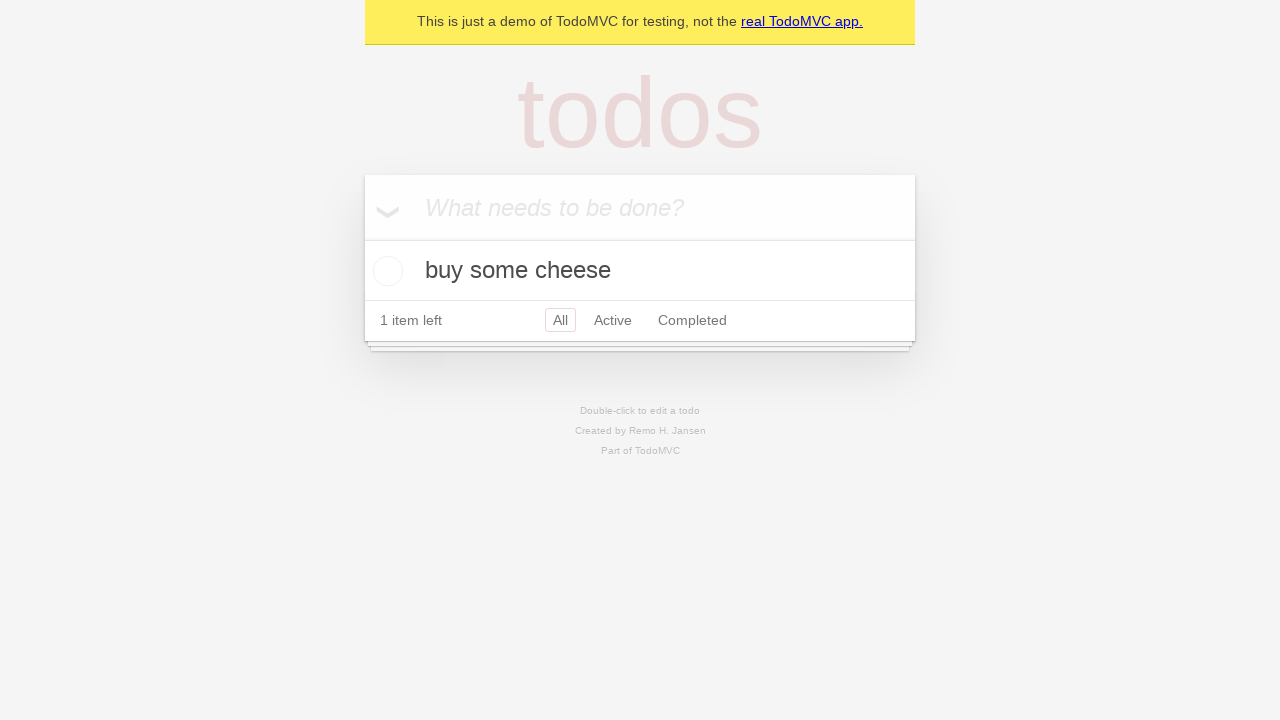

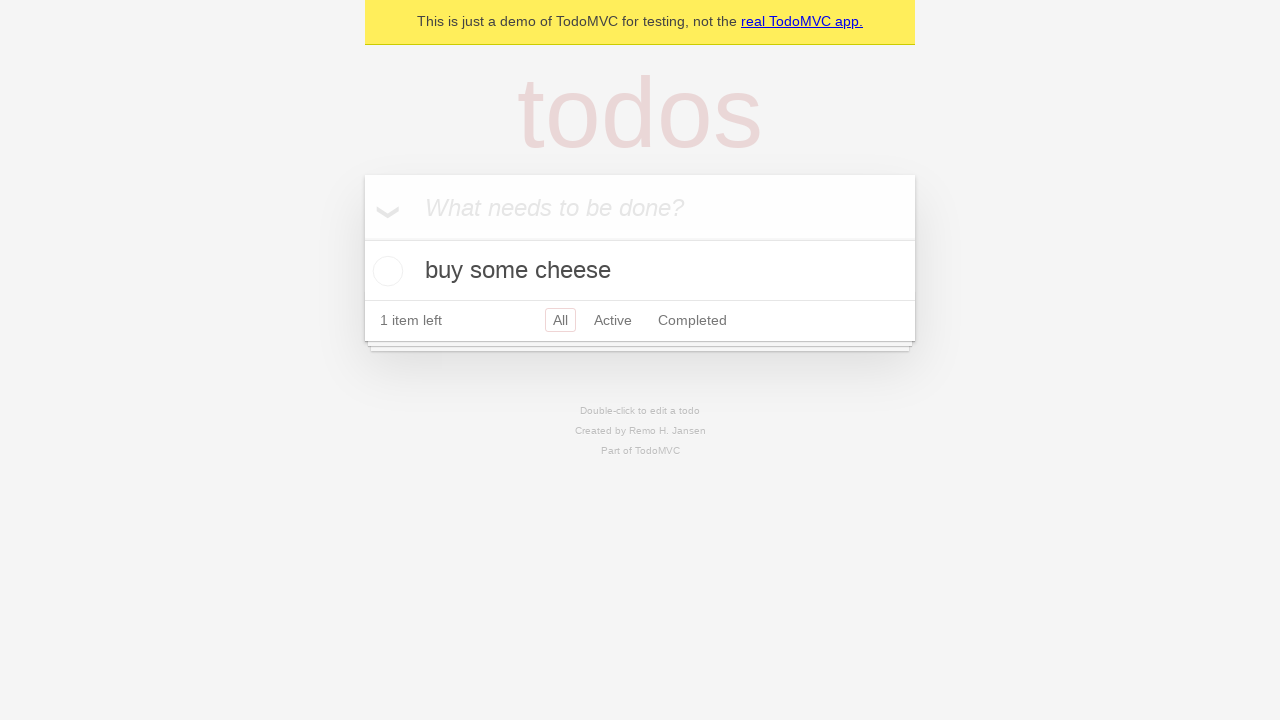